Tests navigation through the Playwright documentation site by clicking through "Get started", "Guides", and "Trace viewer" links, then verifies that specific content is visible on the page.

Starting URL: https://playwright.dev/java/

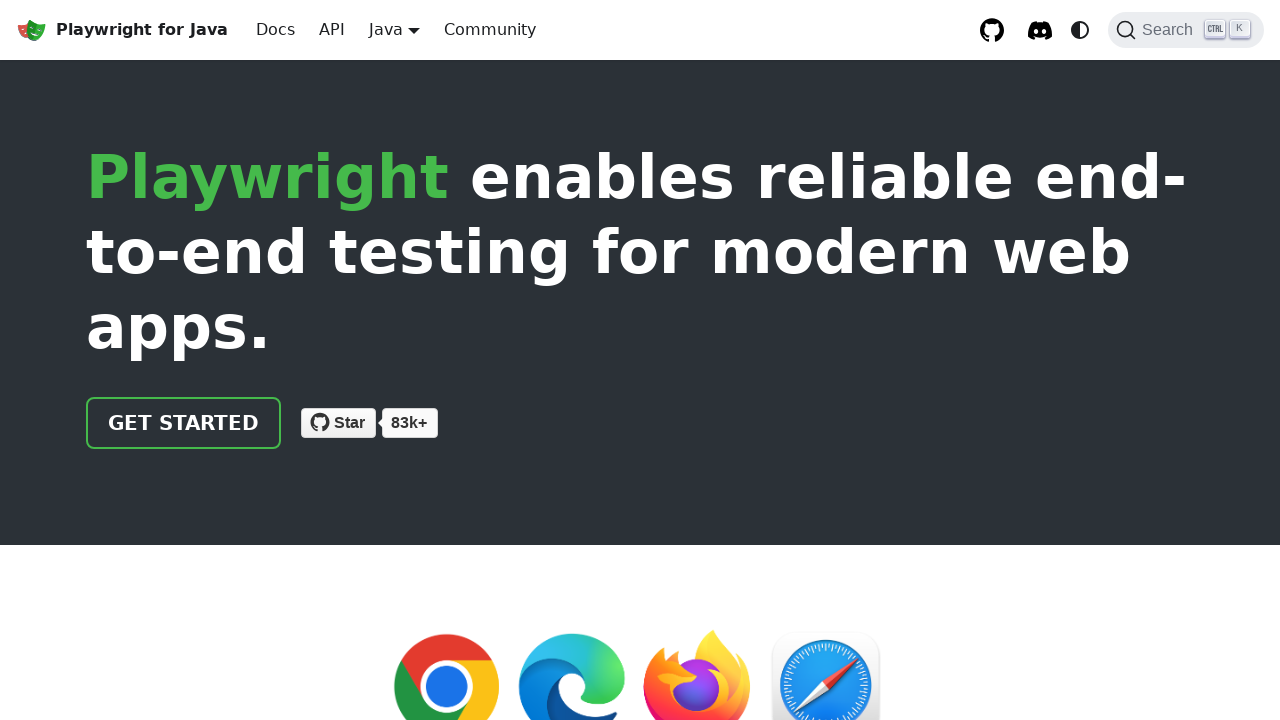

Navigated to Playwright Java documentation homepage
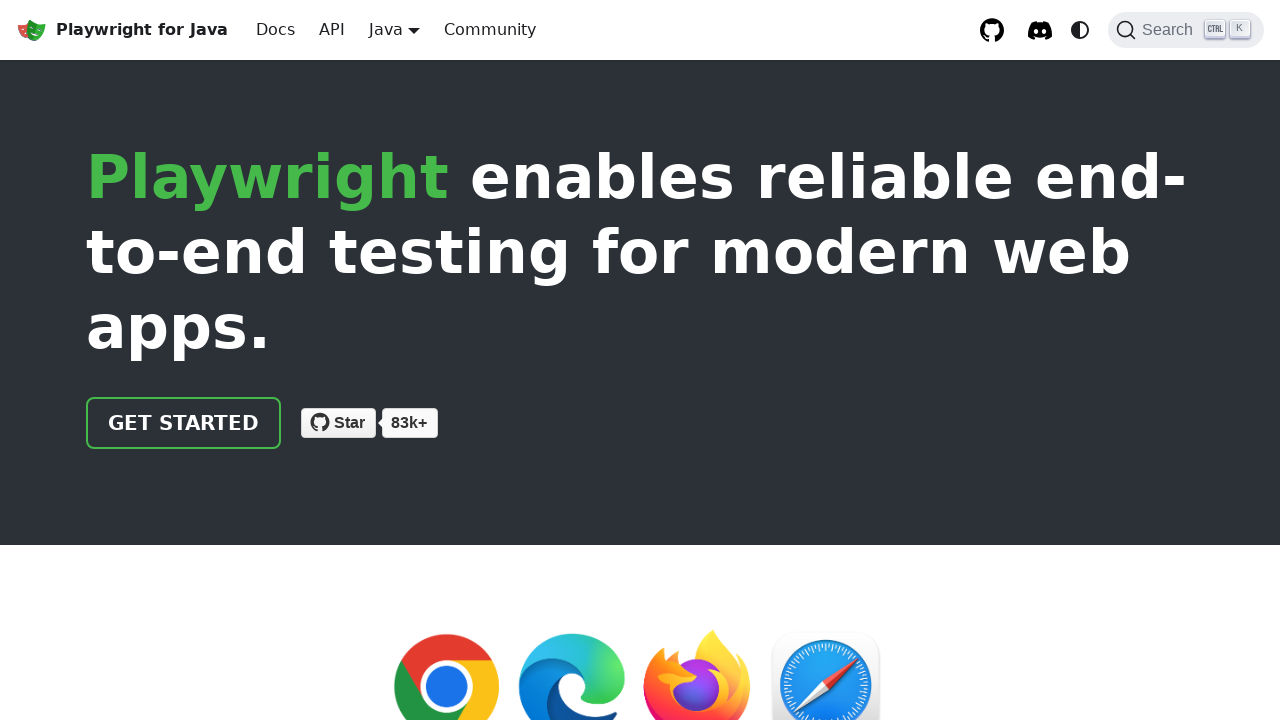

Clicked on 'Get started' link at (184, 423) on text=Get started
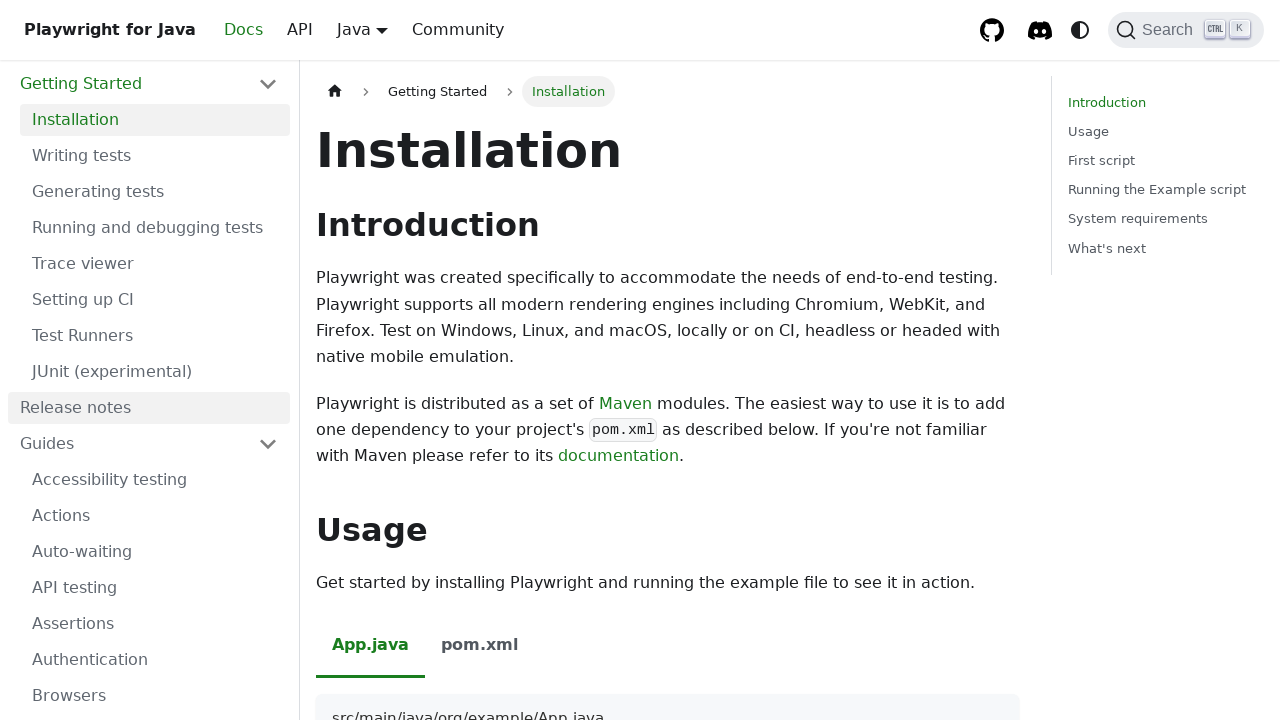

Clicked on 'Guides' link at (149, 444) on text=Guides
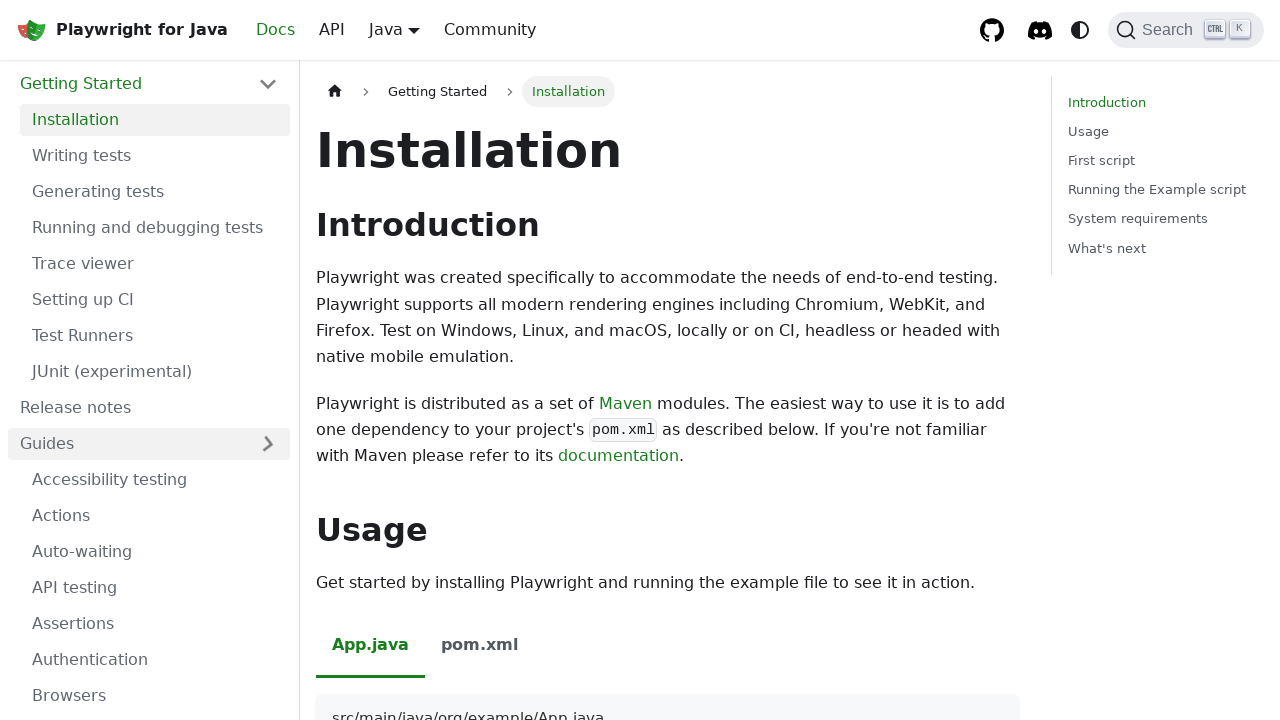

Clicked on 'Trace viewer' link at (155, 264) on text=Trace viewer
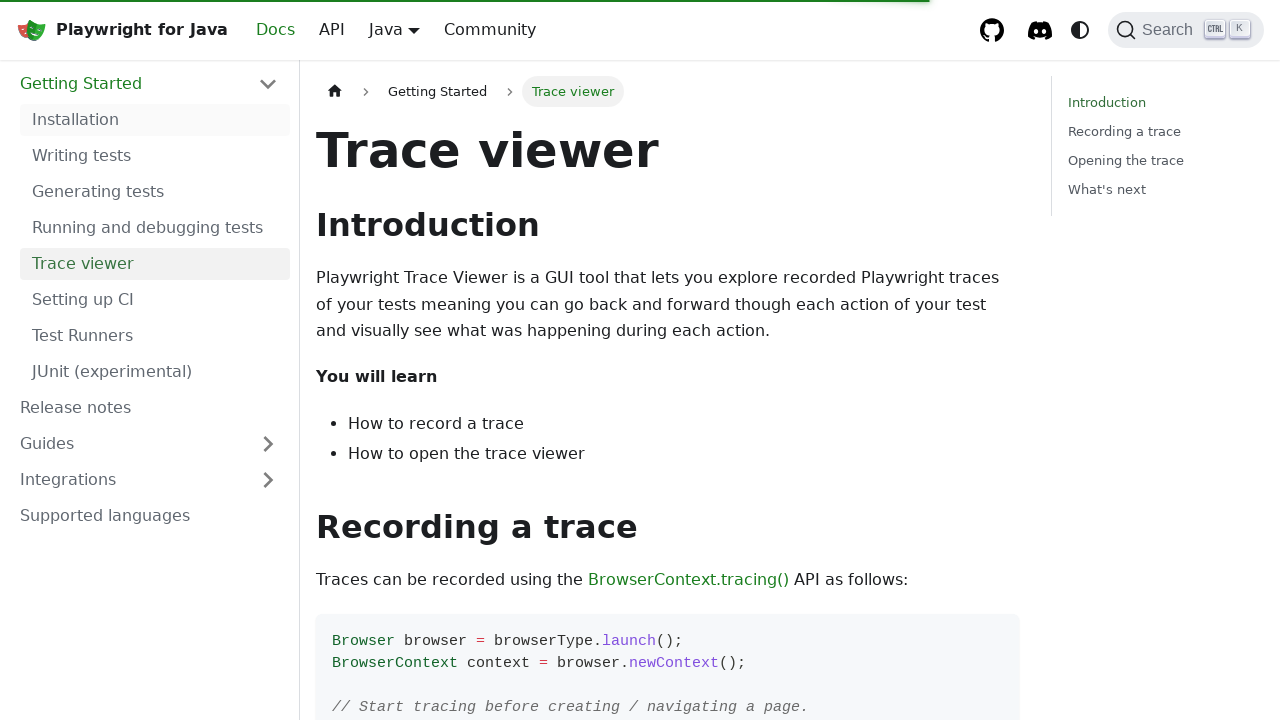

Waited for 'Recording a trace' content to load
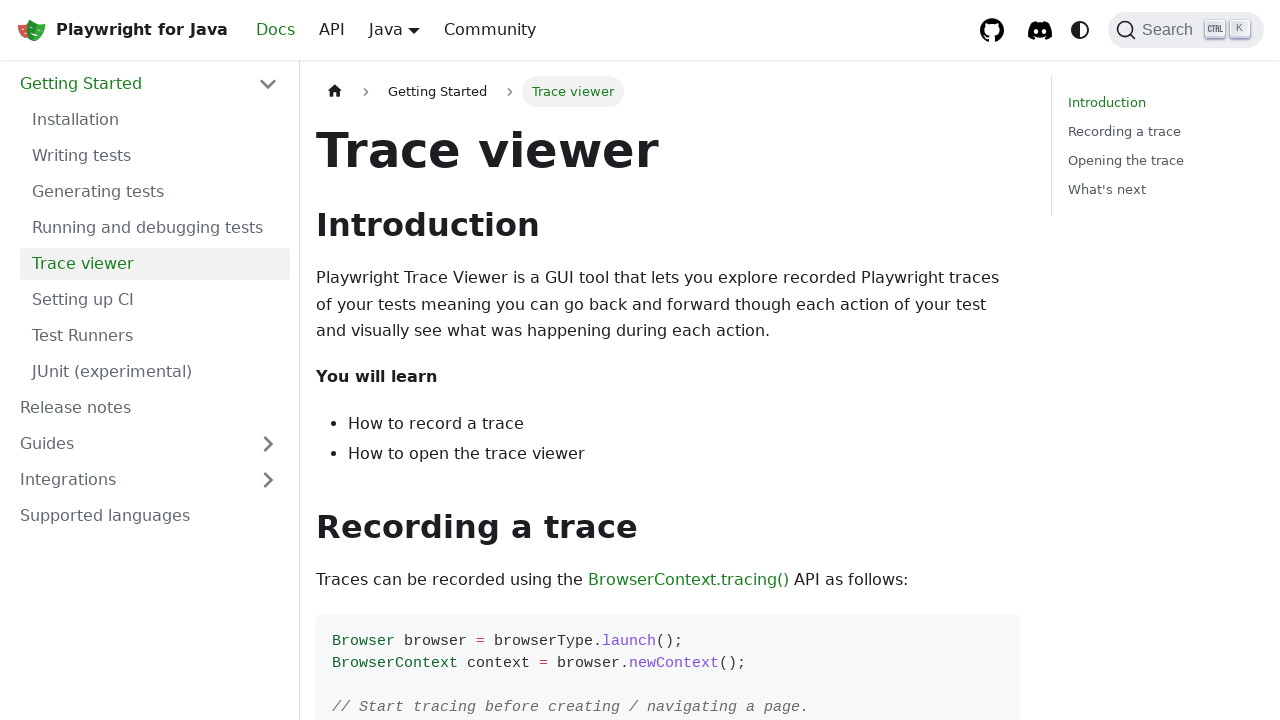

Verified that 'Recording a trace' text is visible on the page
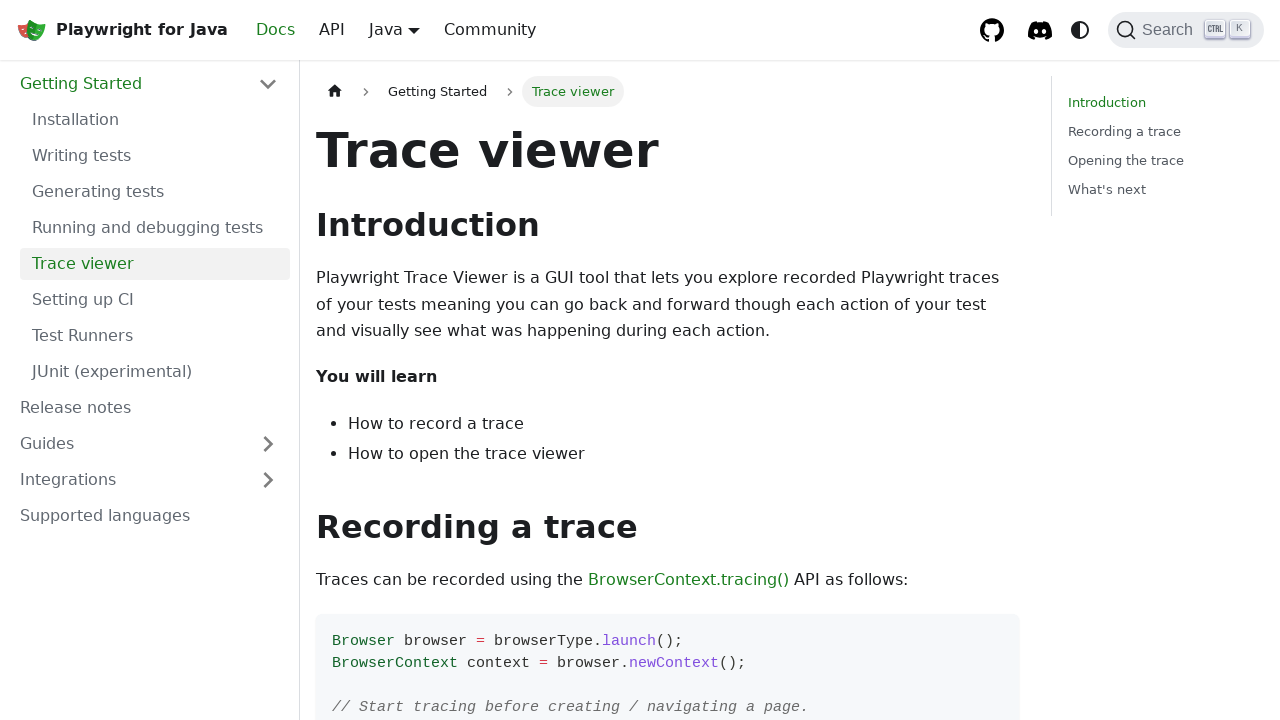

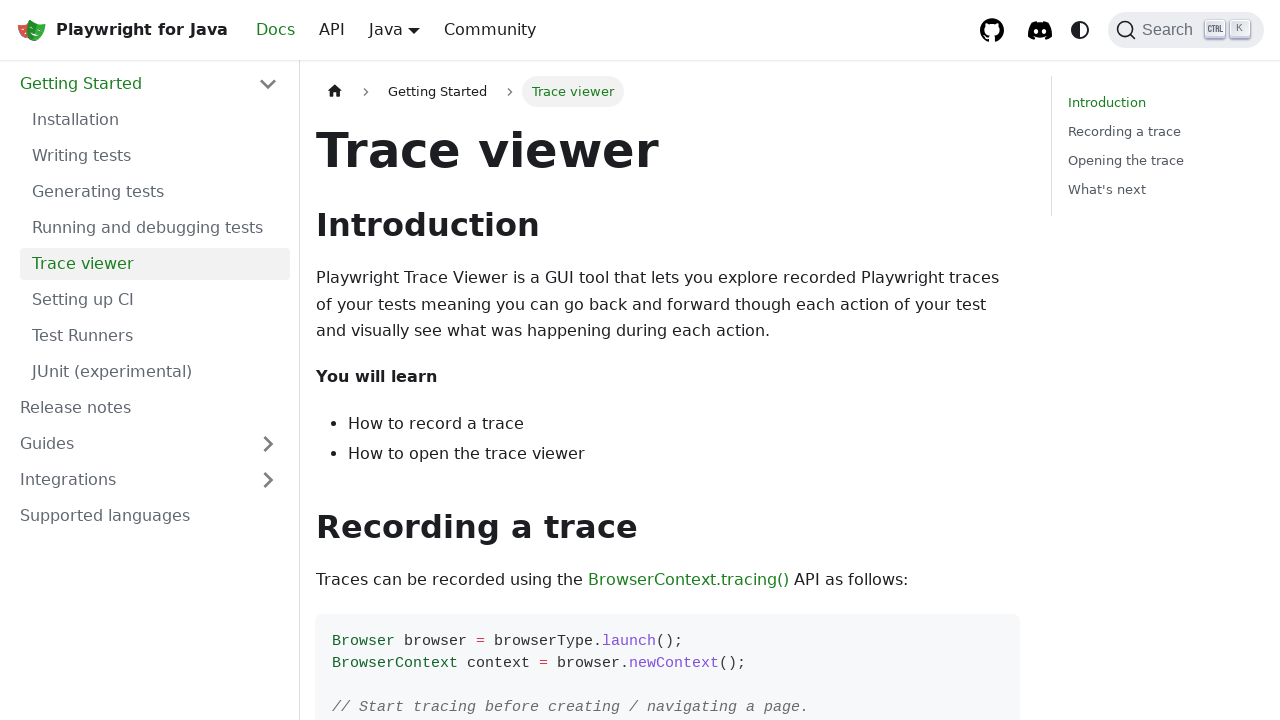